Tests clearing the complete state of all items by checking and then unchecking the 'Mark all as complete' checkbox.

Starting URL: https://demo.playwright.dev/todomvc

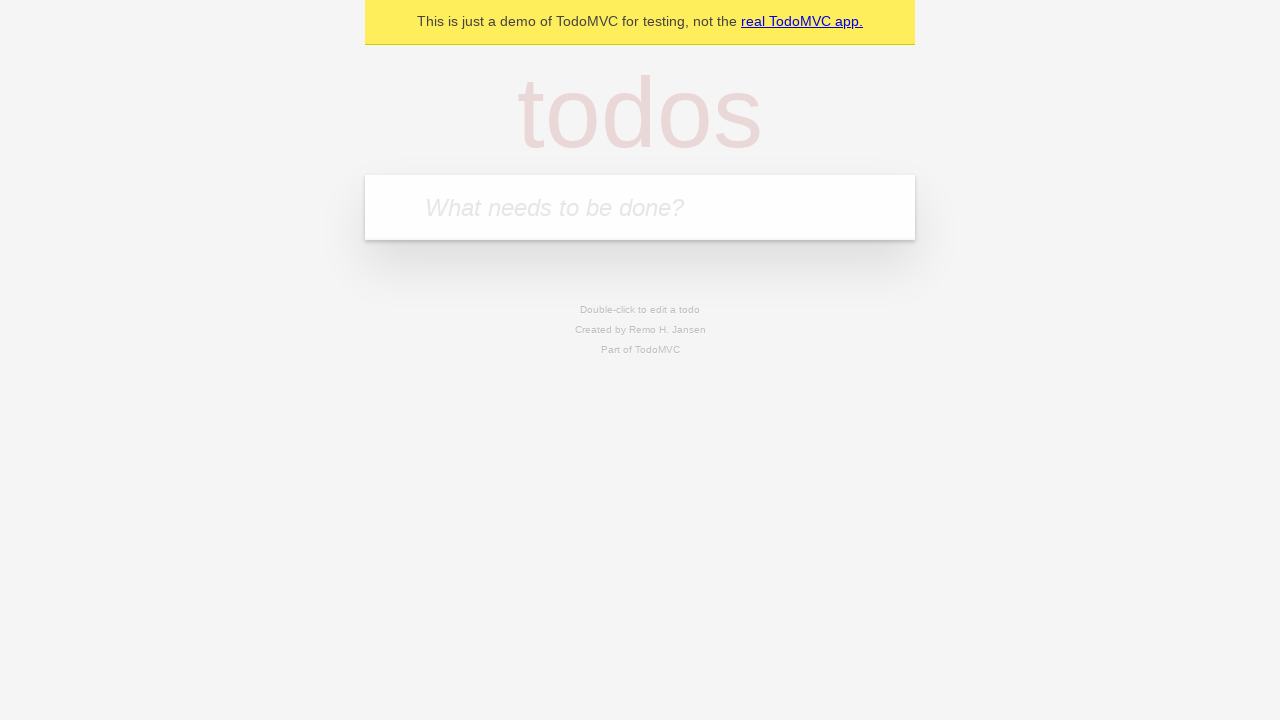

Filled todo input with 'buy some cheese' on internal:attr=[placeholder="What needs to be done?"i]
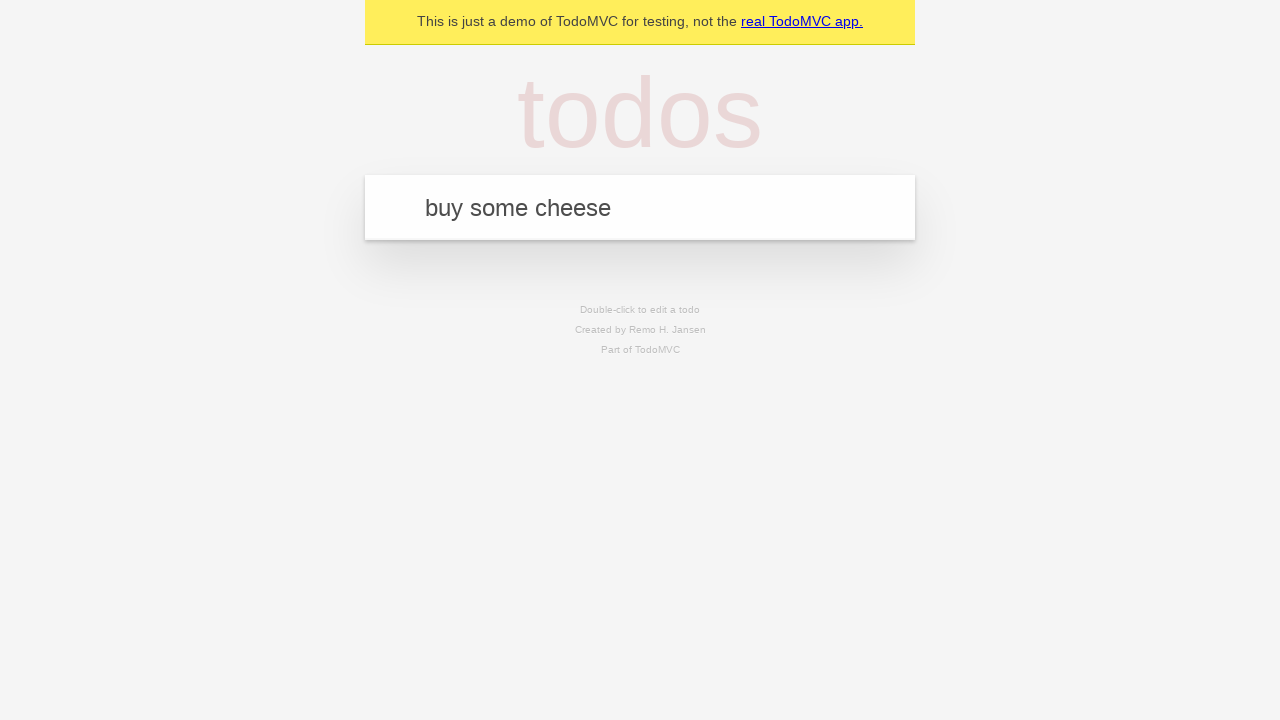

Pressed Enter to add first todo on internal:attr=[placeholder="What needs to be done?"i]
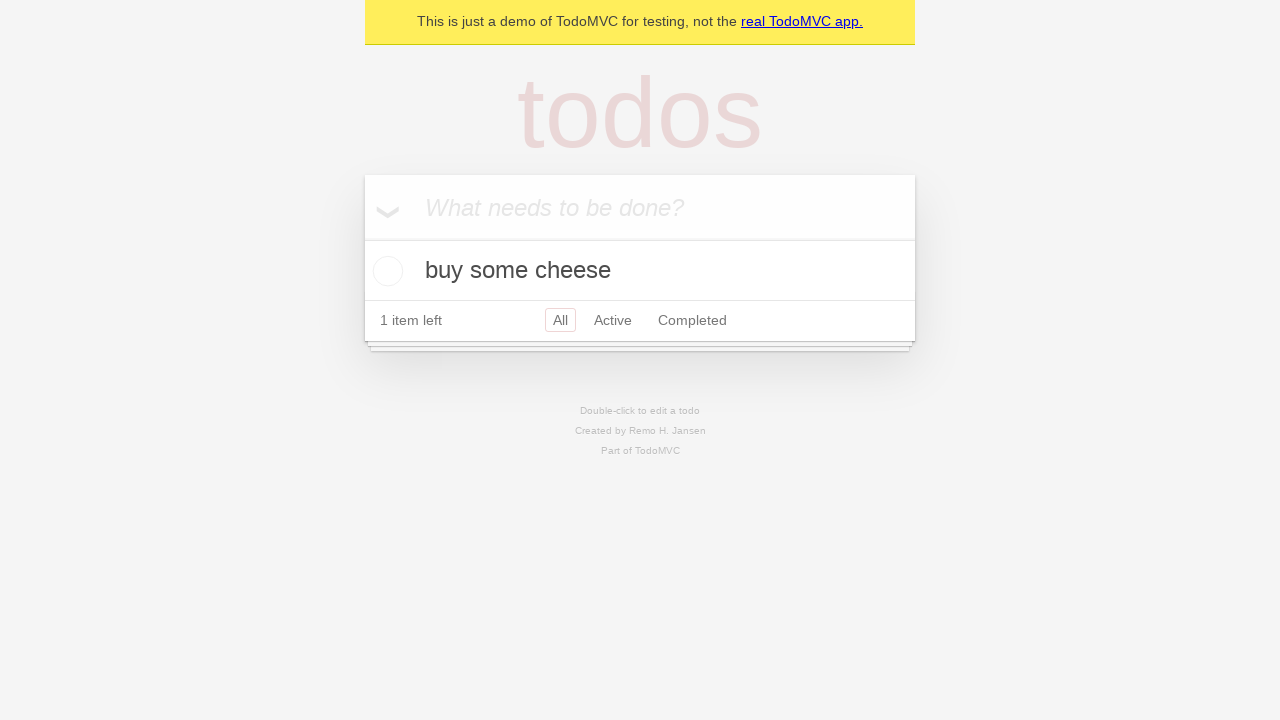

Filled todo input with 'feed the cat' on internal:attr=[placeholder="What needs to be done?"i]
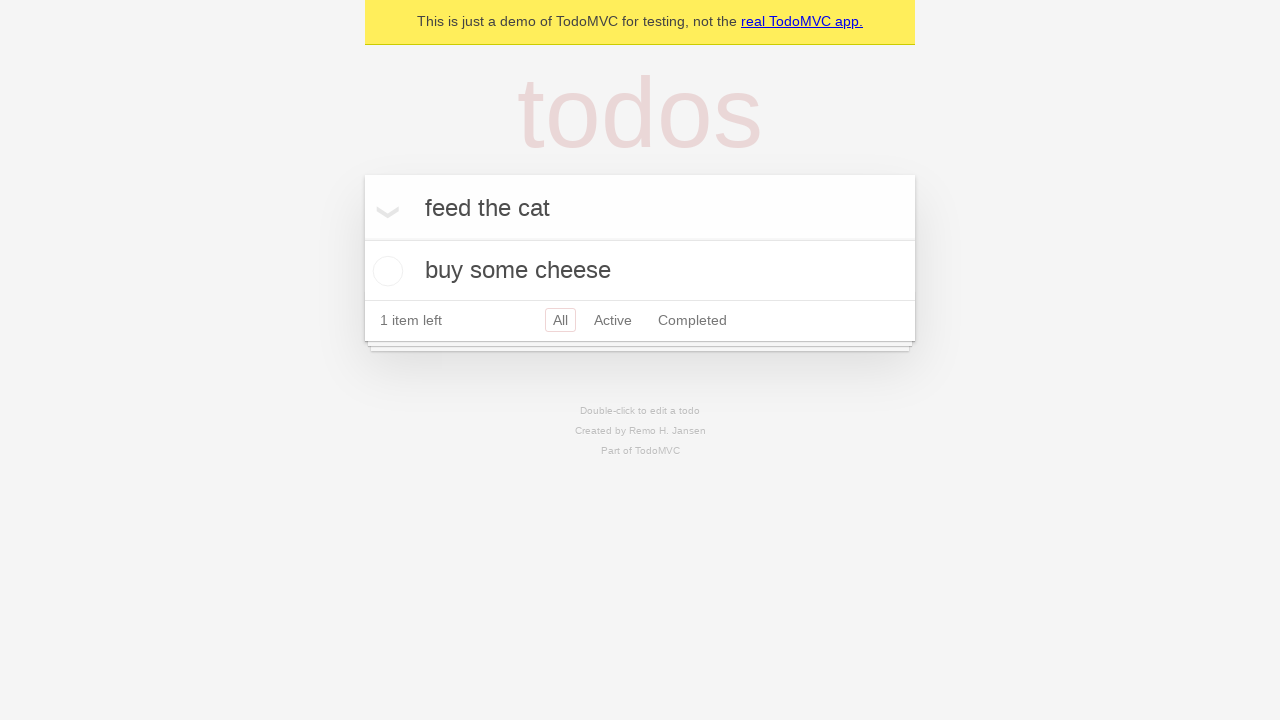

Pressed Enter to add second todo on internal:attr=[placeholder="What needs to be done?"i]
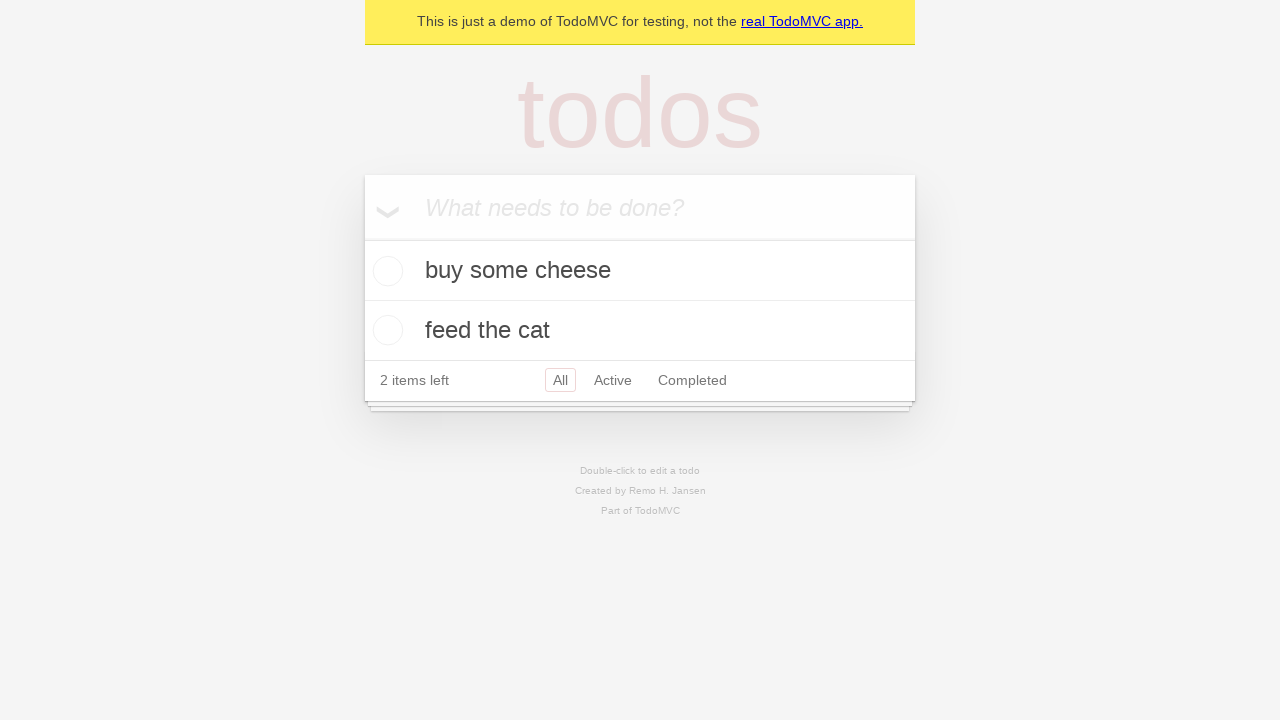

Filled todo input with 'book a doctors appointment' on internal:attr=[placeholder="What needs to be done?"i]
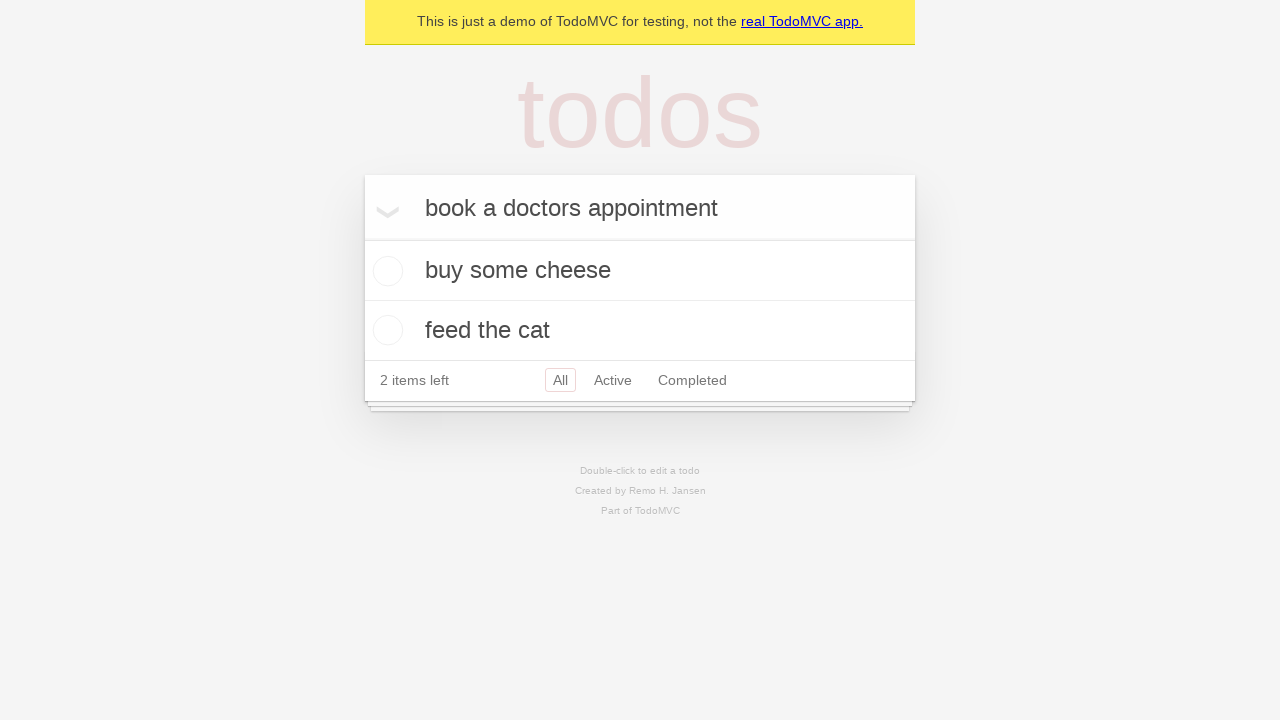

Pressed Enter to add third todo on internal:attr=[placeholder="What needs to be done?"i]
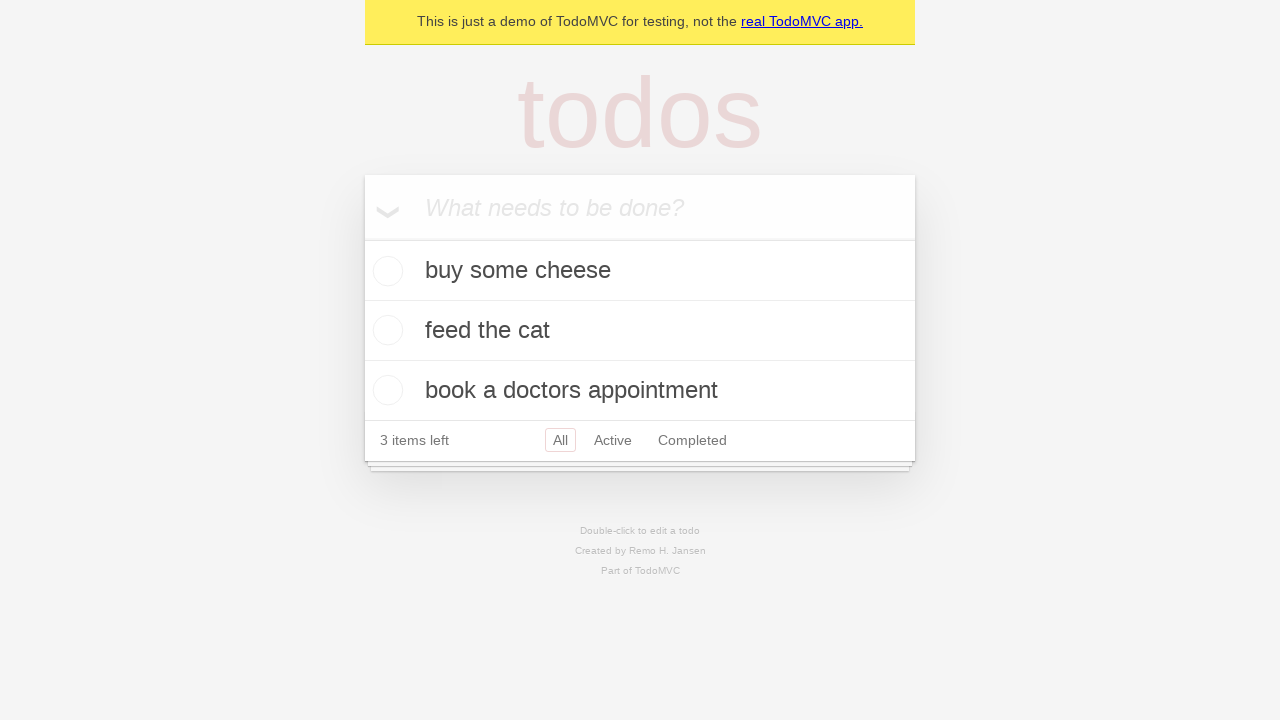

Checked 'Mark all as complete' checkbox to mark all todos complete at (362, 238) on internal:label="Mark all as complete"i
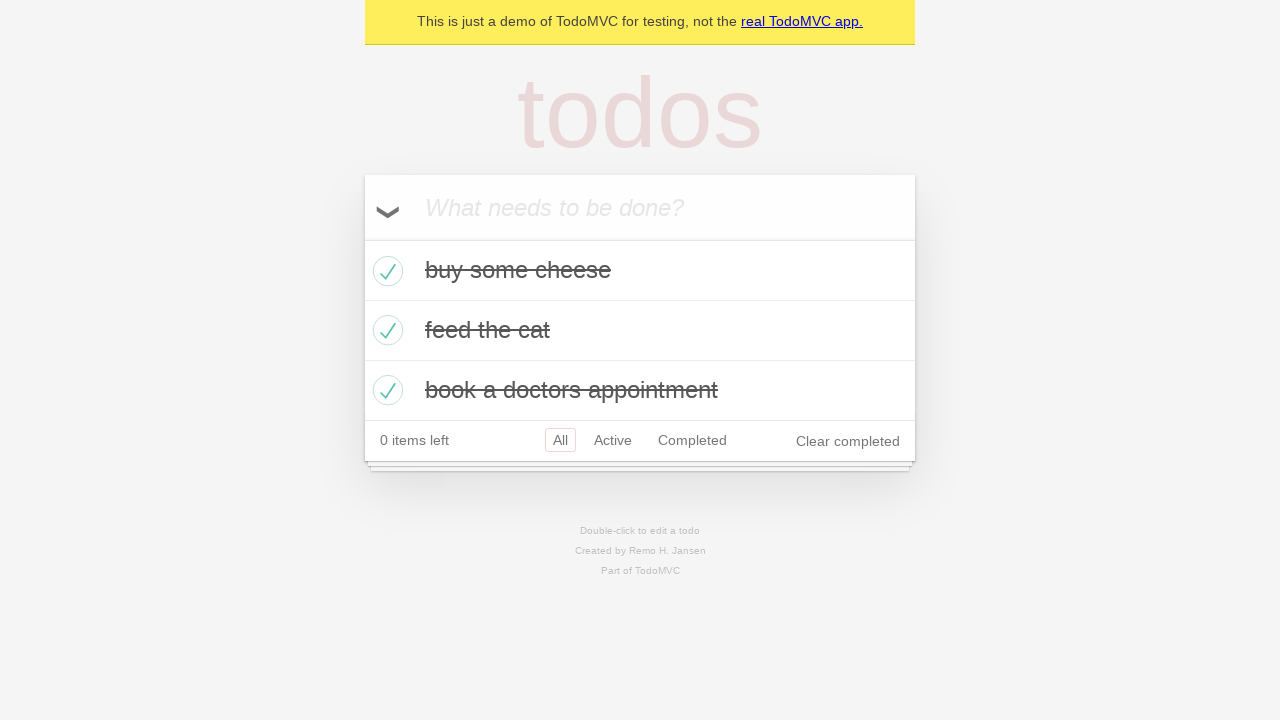

Unchecked 'Mark all as complete' checkbox to clear complete state at (362, 238) on internal:label="Mark all as complete"i
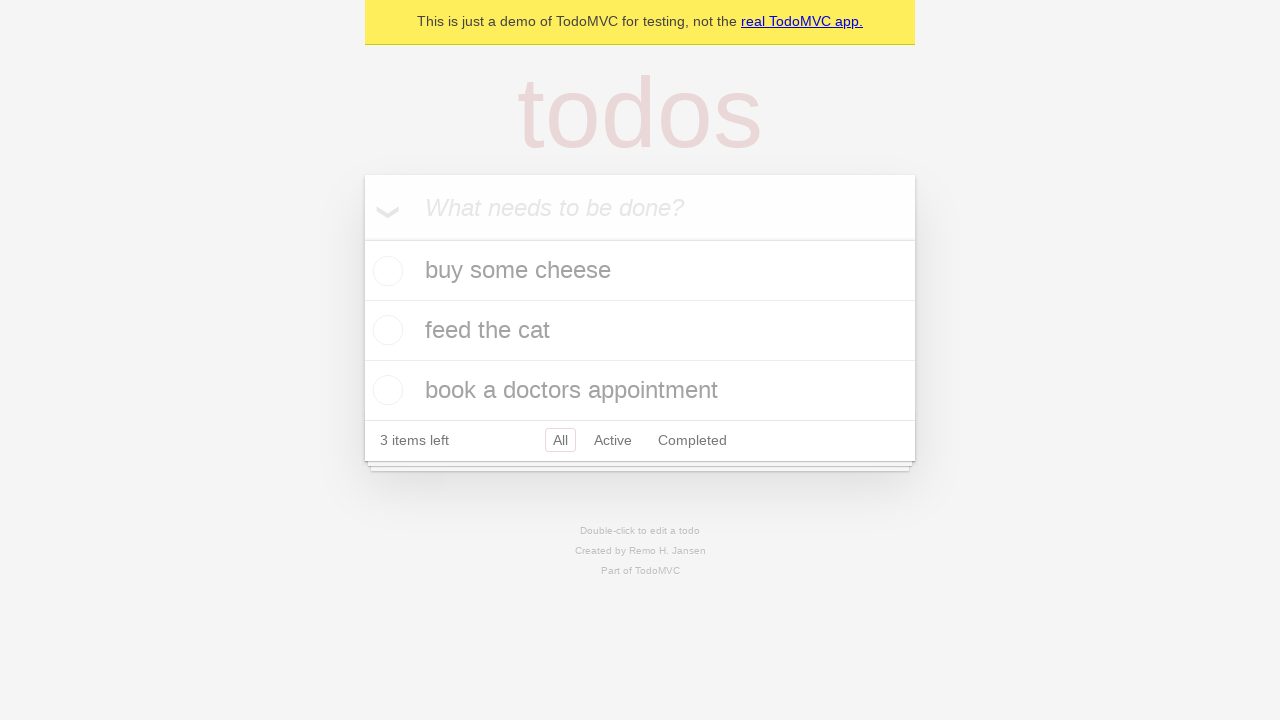

All todo items are now uncompleted and visible
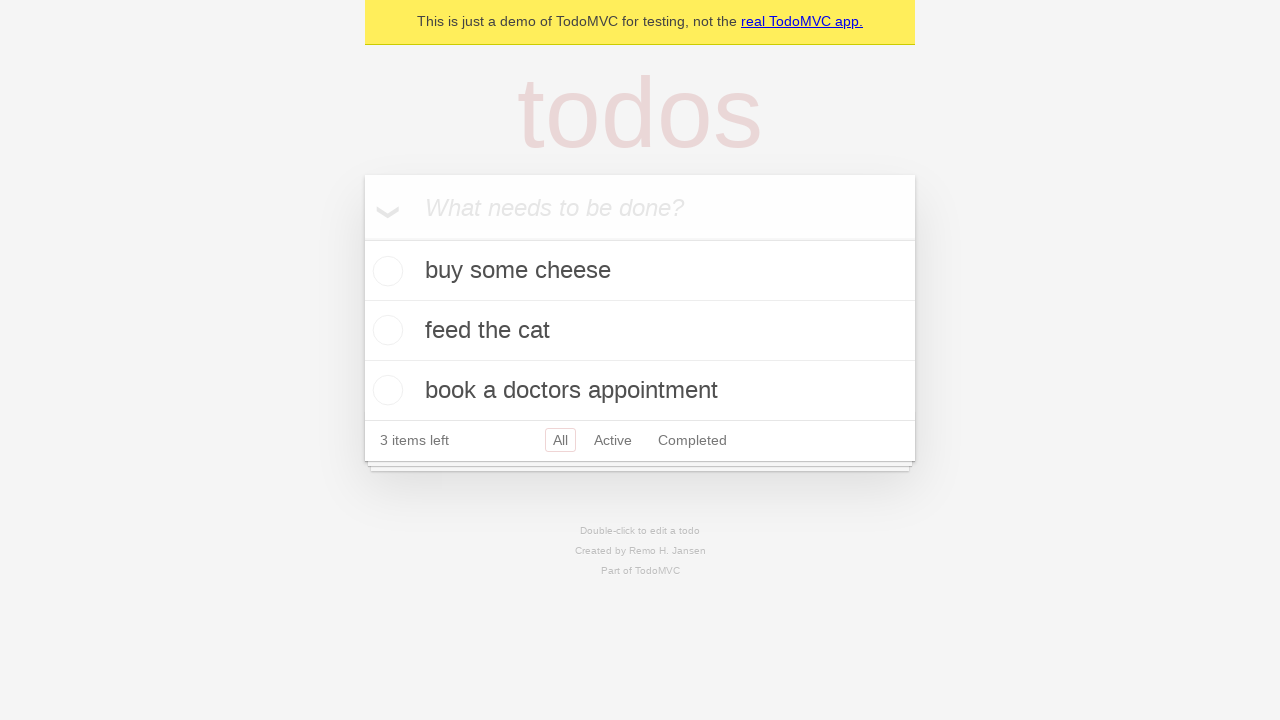

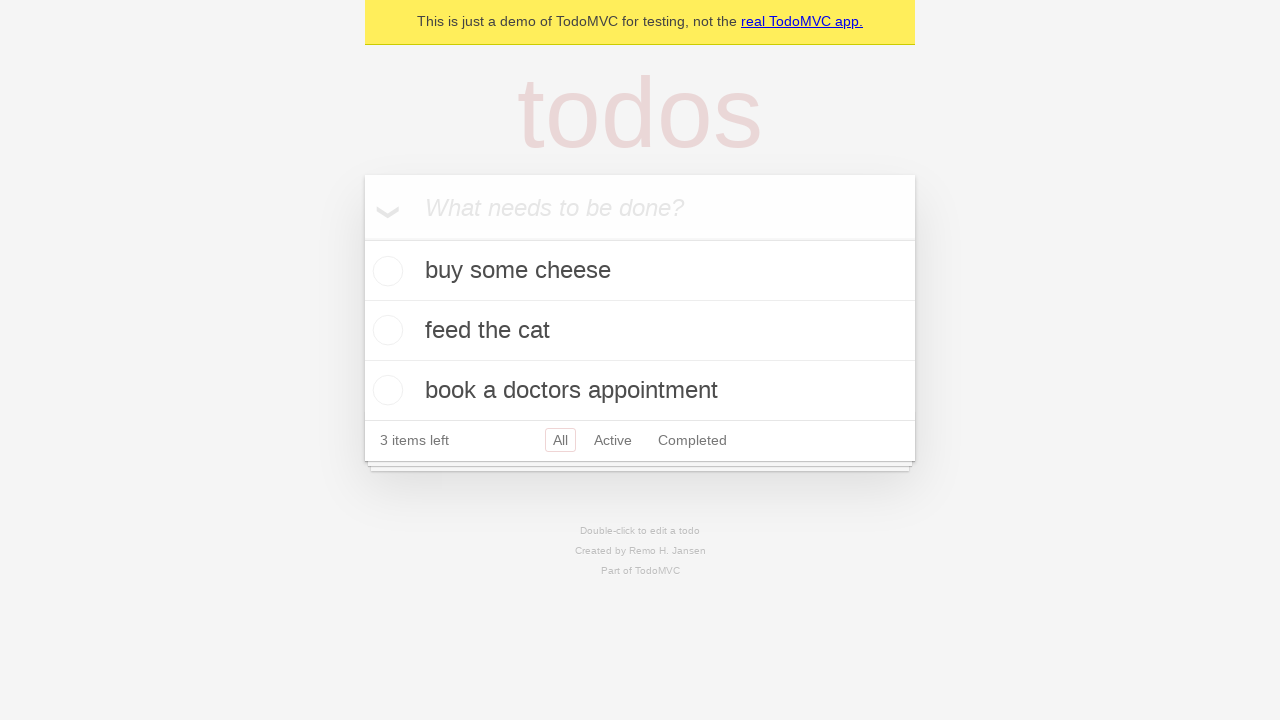